Tests right-clicking on a dropdown element

Starting URL: https://demoqa.com/select-menu

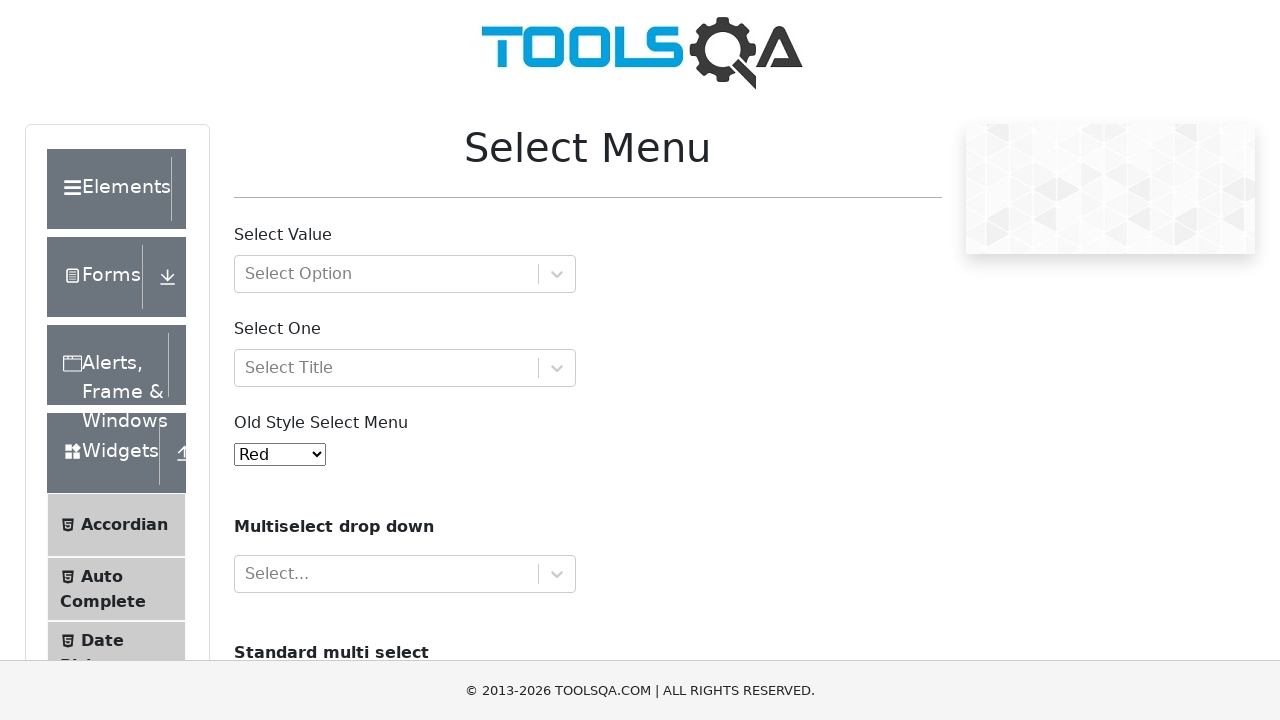

Navigated to select menu page
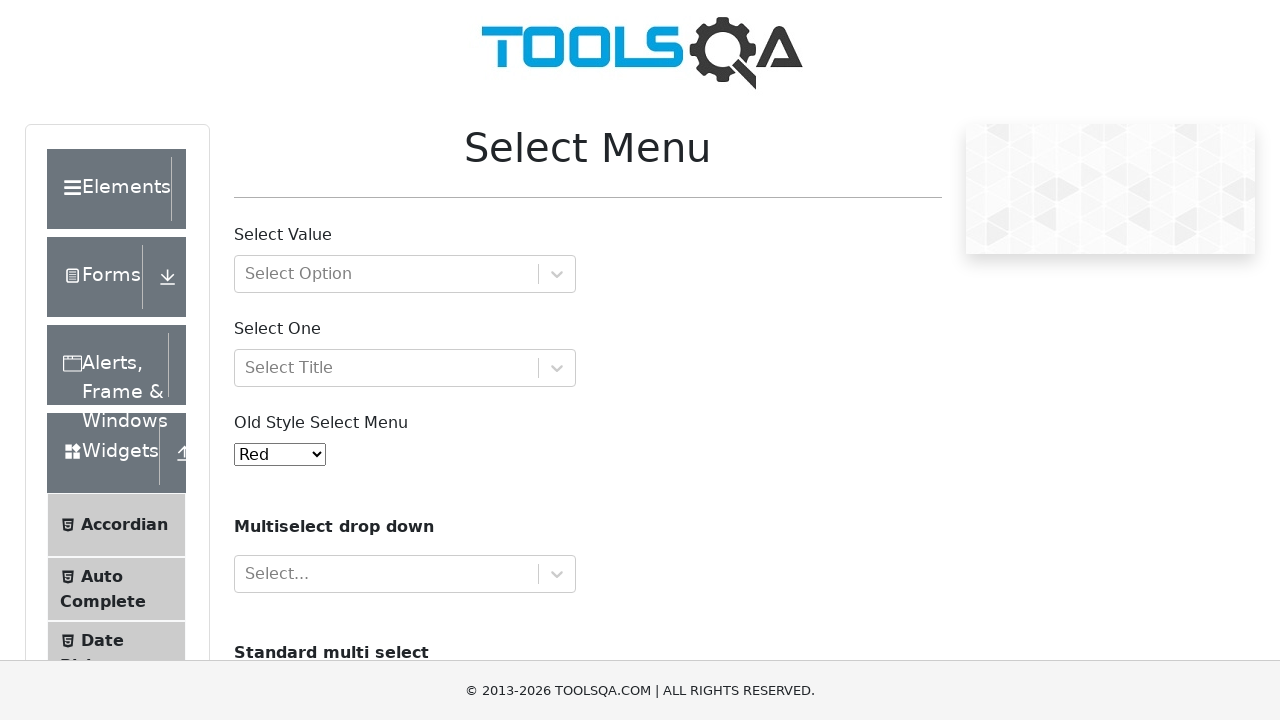

Right-clicked on the dropdown element at (280, 454) on #oldSelectMenu
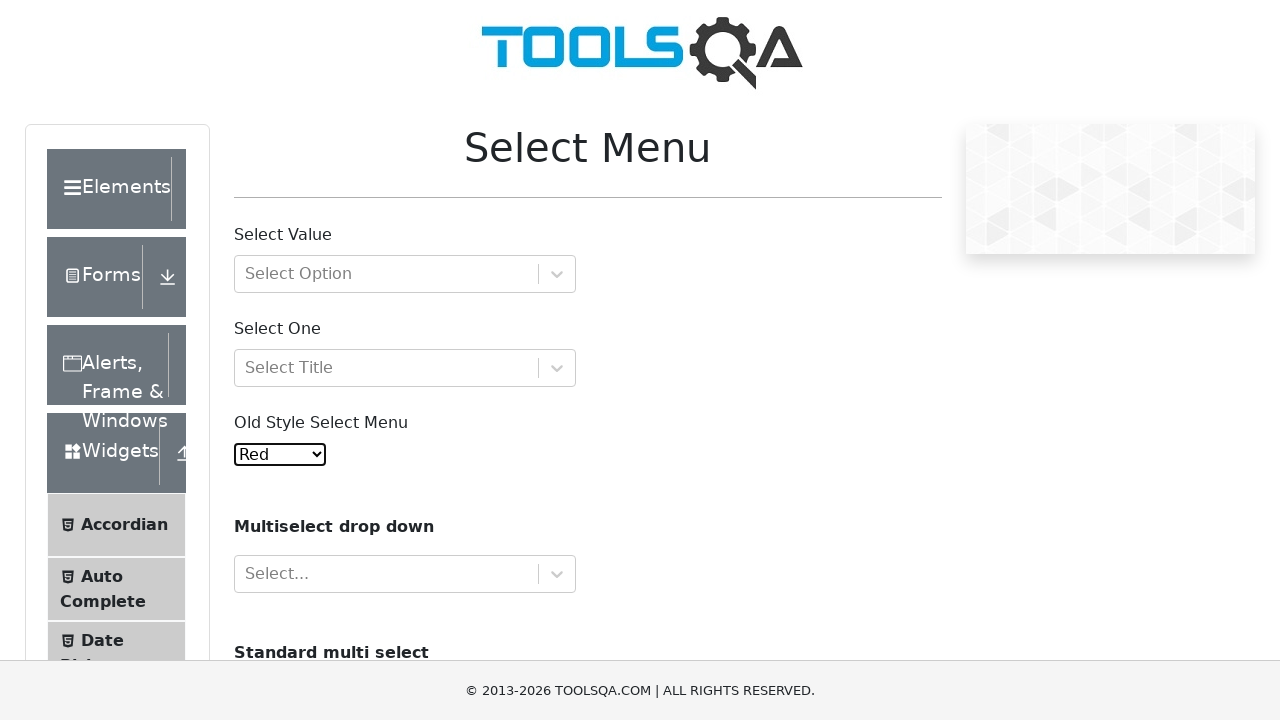

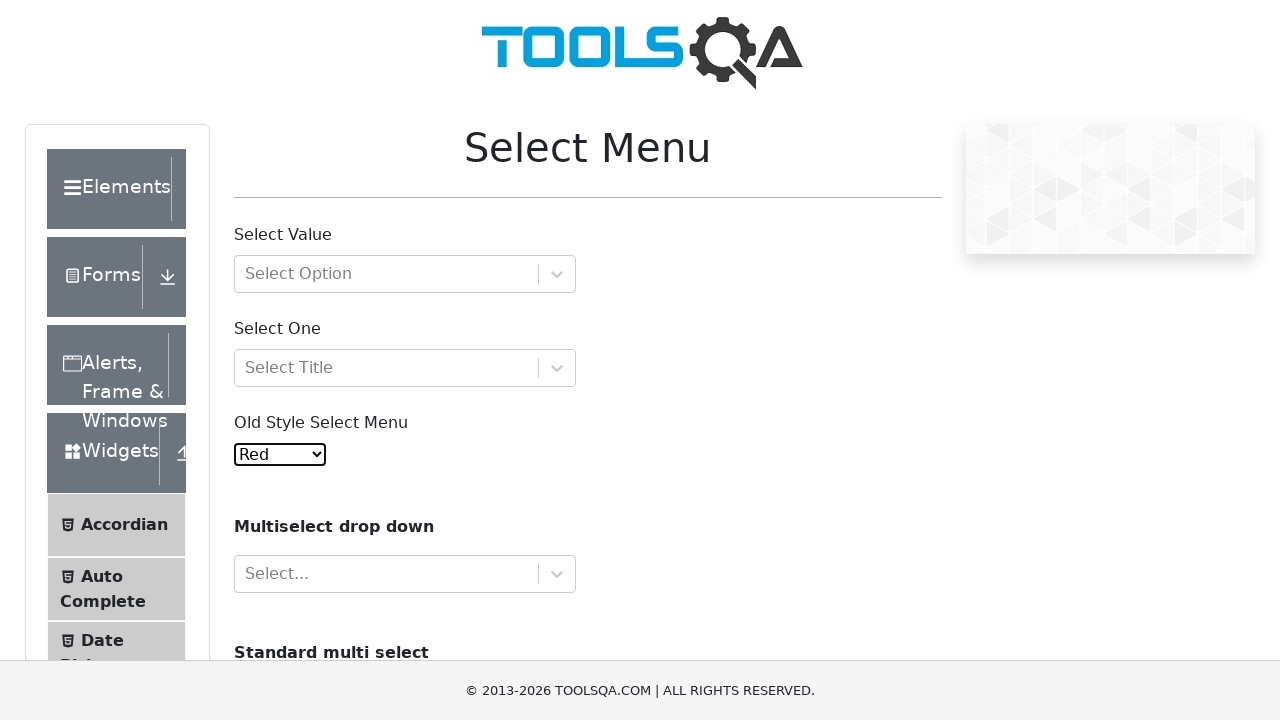